Tests dynamic form controls by clicking a button to enable a text input field and then entering text into it

Starting URL: https://the-internet.herokuapp.com/dynamic_controls

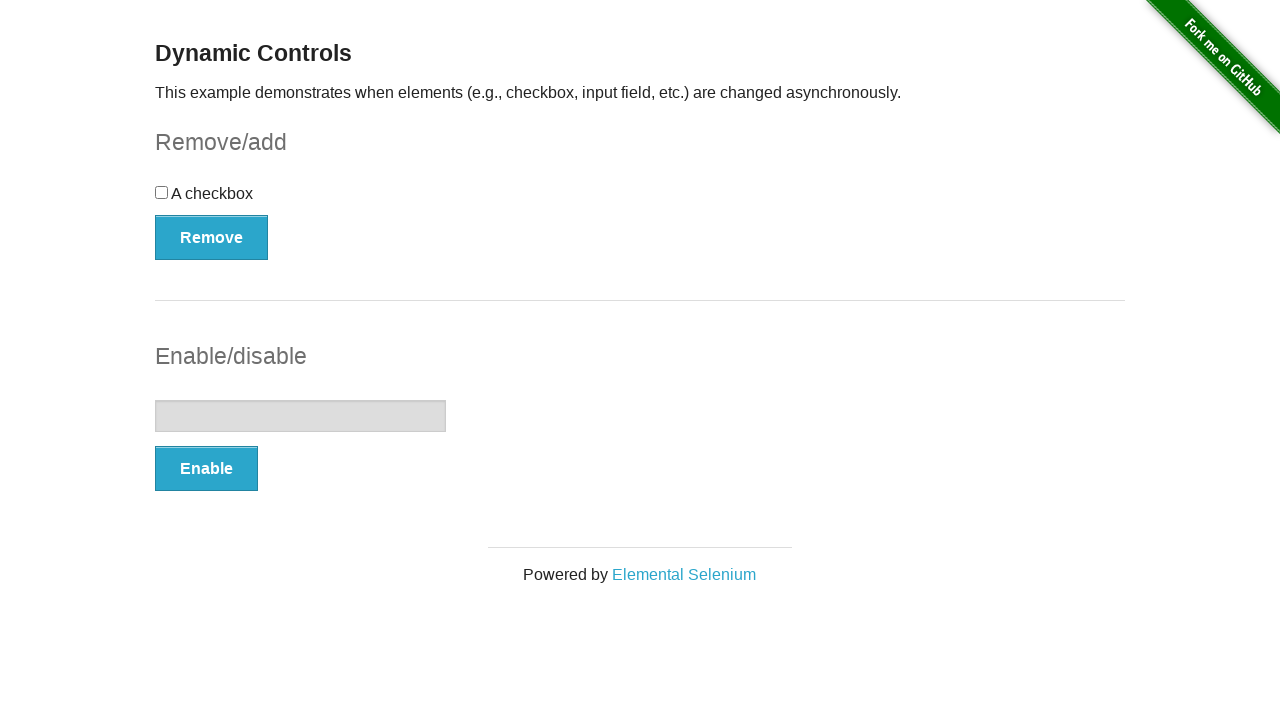

Clicked button to enable text input field at (206, 469) on #input-example > button
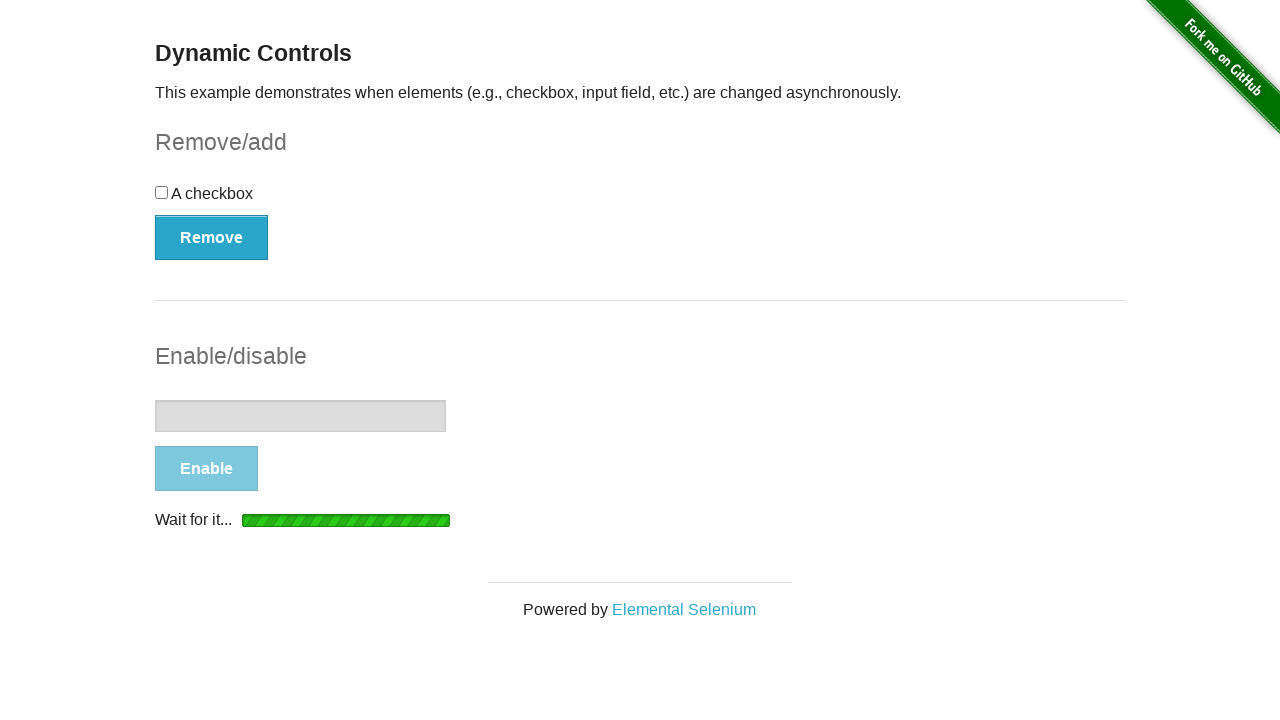

Text input field became enabled and visible
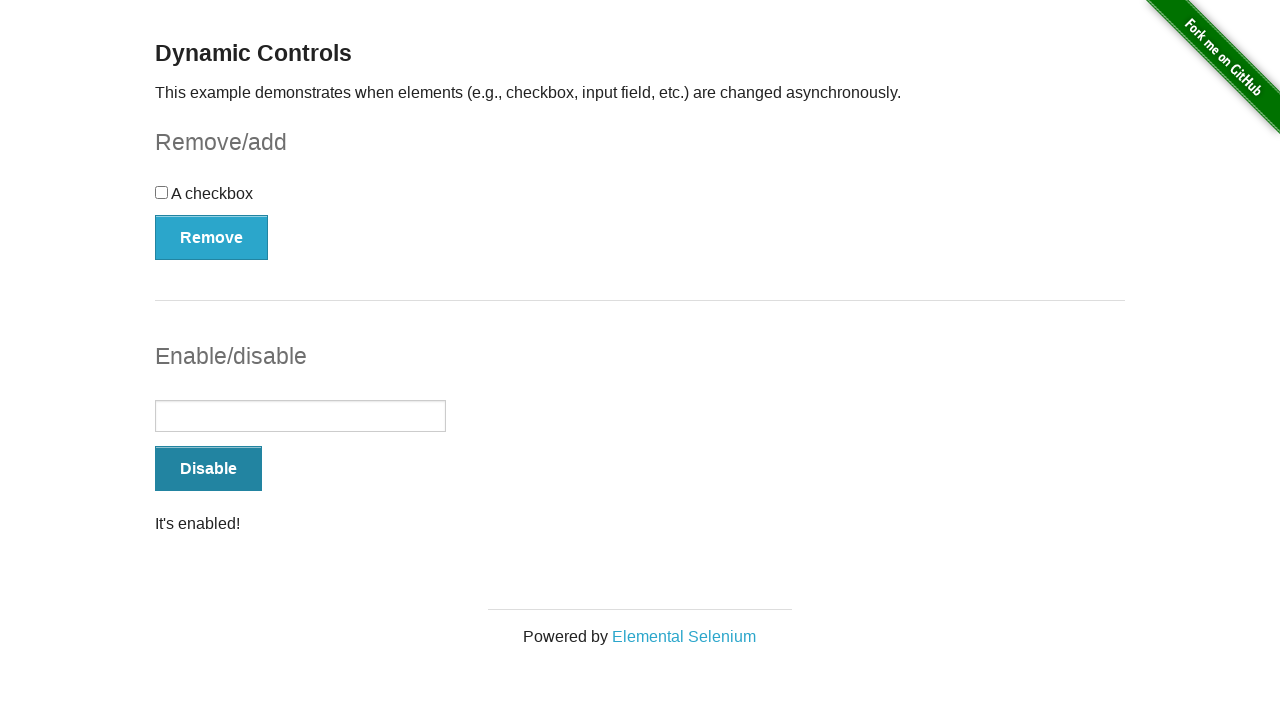

Entered text 'Correct Wait' into the enabled text input field on #input-example > input[type=text]
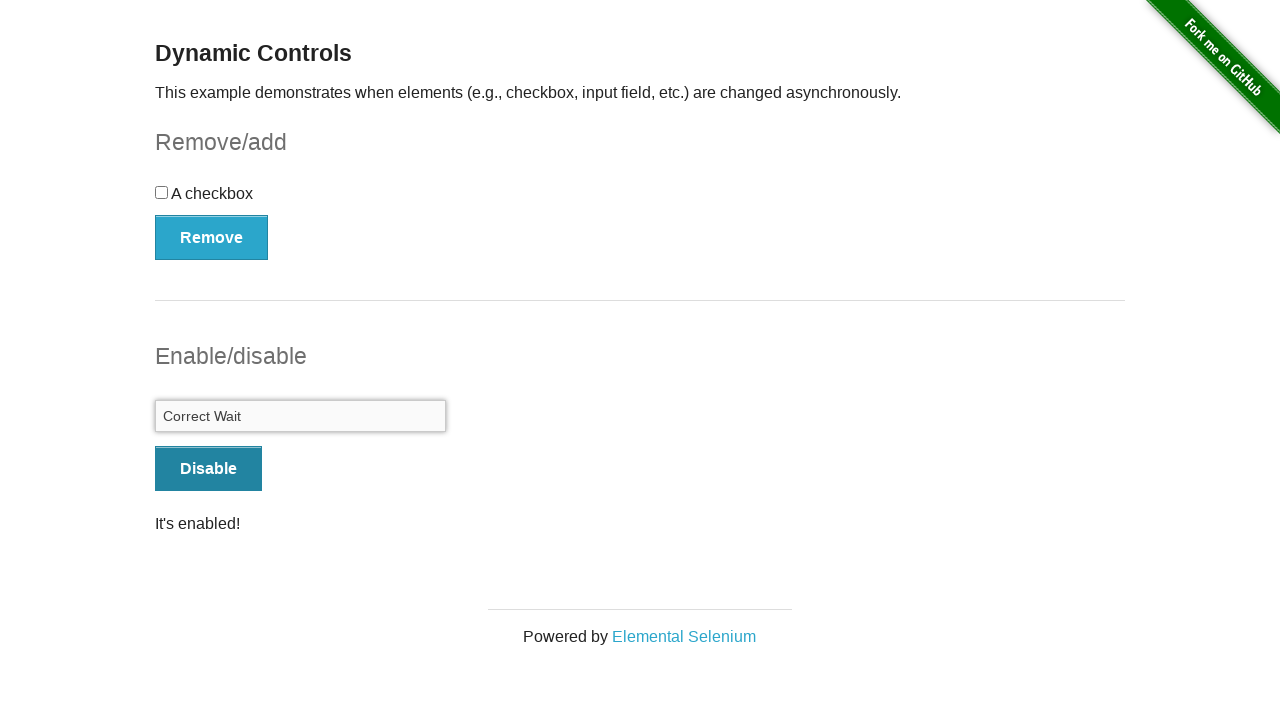

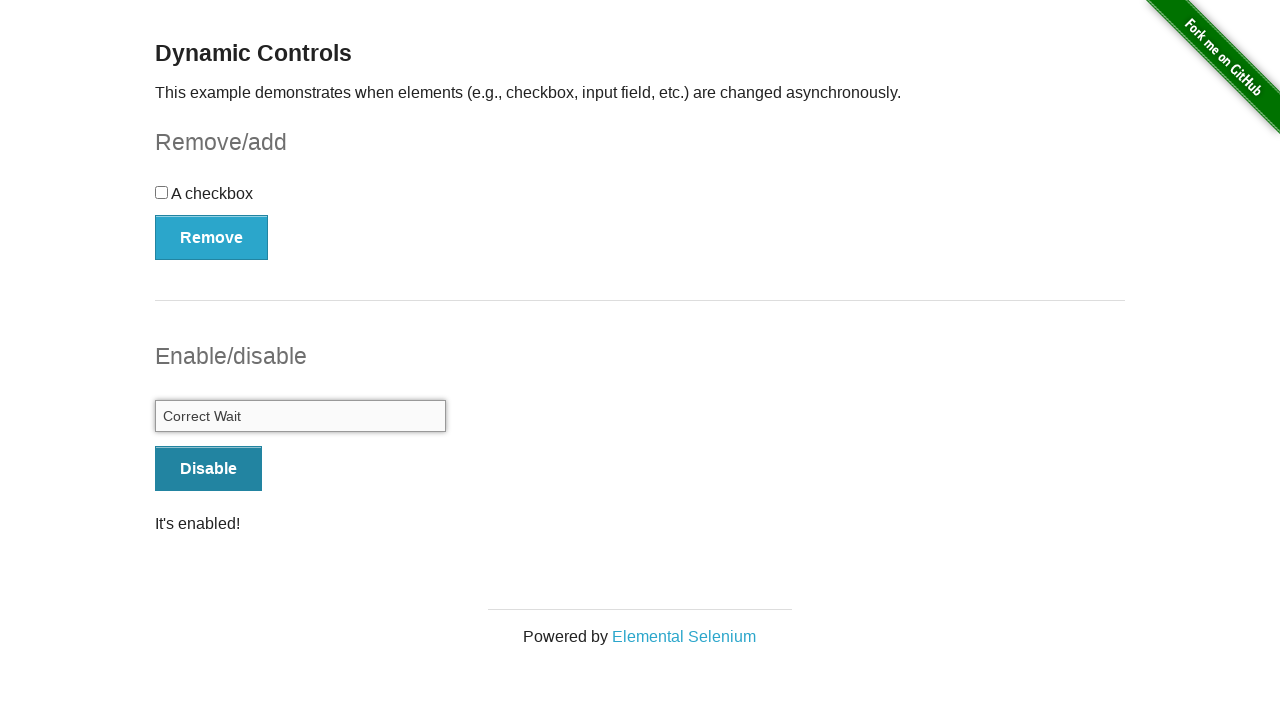